Tests alert dialog handling by navigating to the prompt alert section, triggering a prompt alert, entering text, and accepting it

Starting URL: https://demo.automationtesting.in/Alerts.html

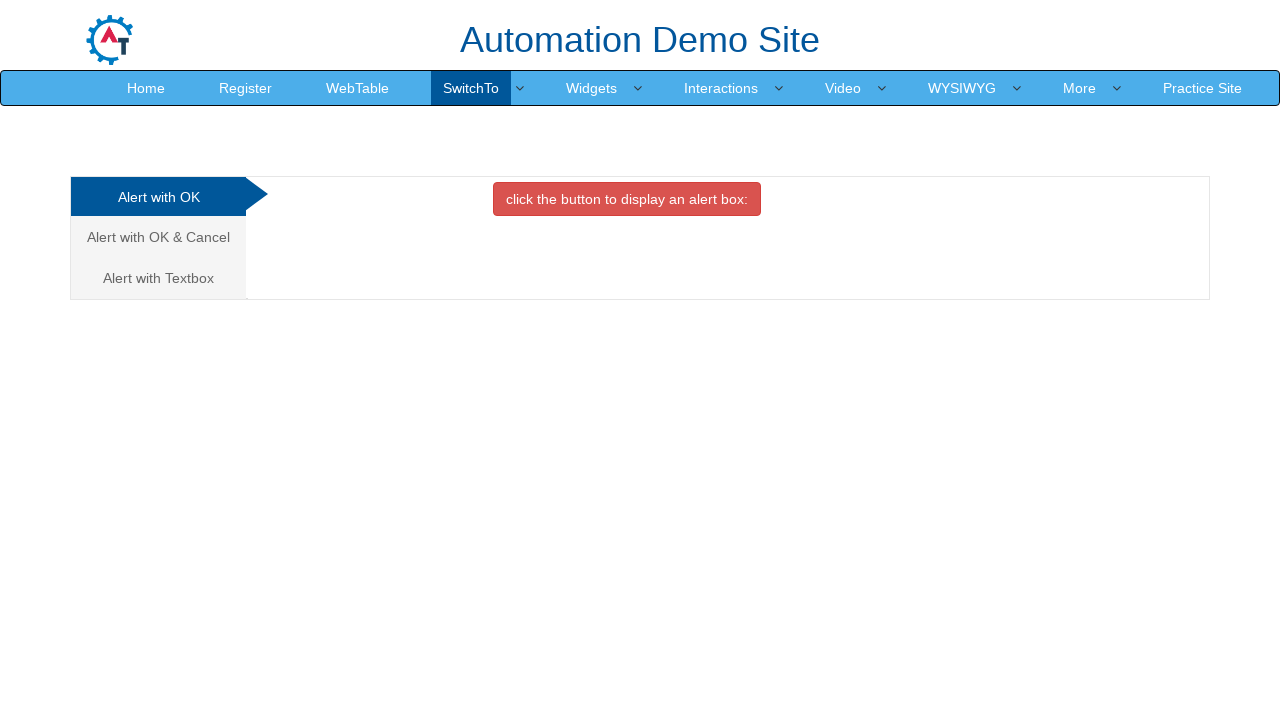

Clicked on the 'Alert with Textbox' tab at (158, 278) on xpath=/html/body/div[1]/div/div/div/div[1]/ul/li[3]/a
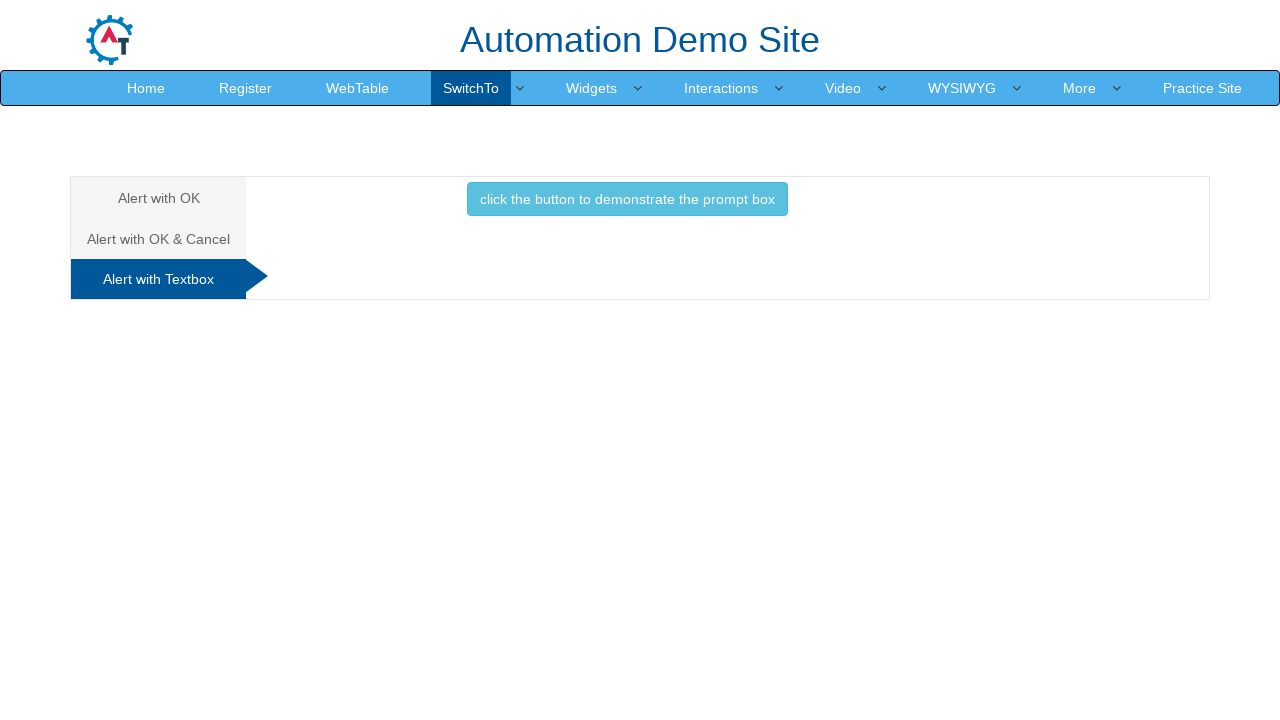

Clicked the button to trigger the prompt alert at (627, 199) on xpath=//*[@id='Textbox']/button
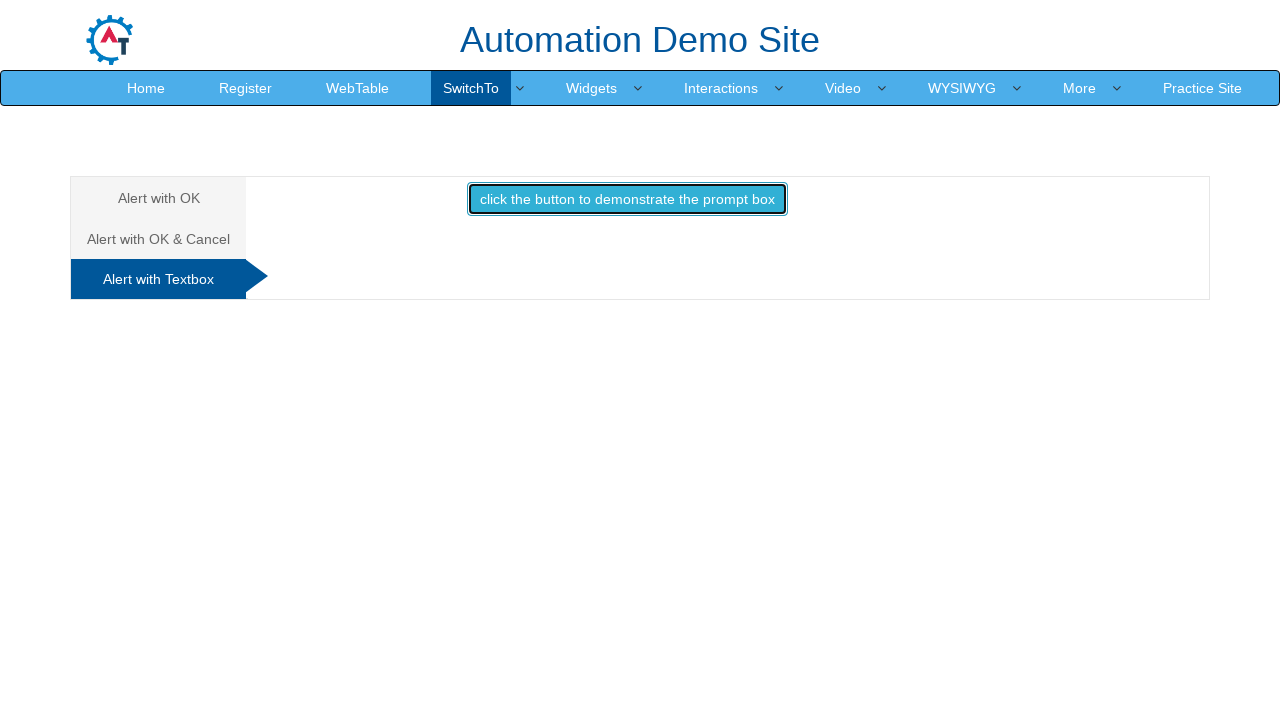

Set up dialog handler to accept prompt with text 'This is message'
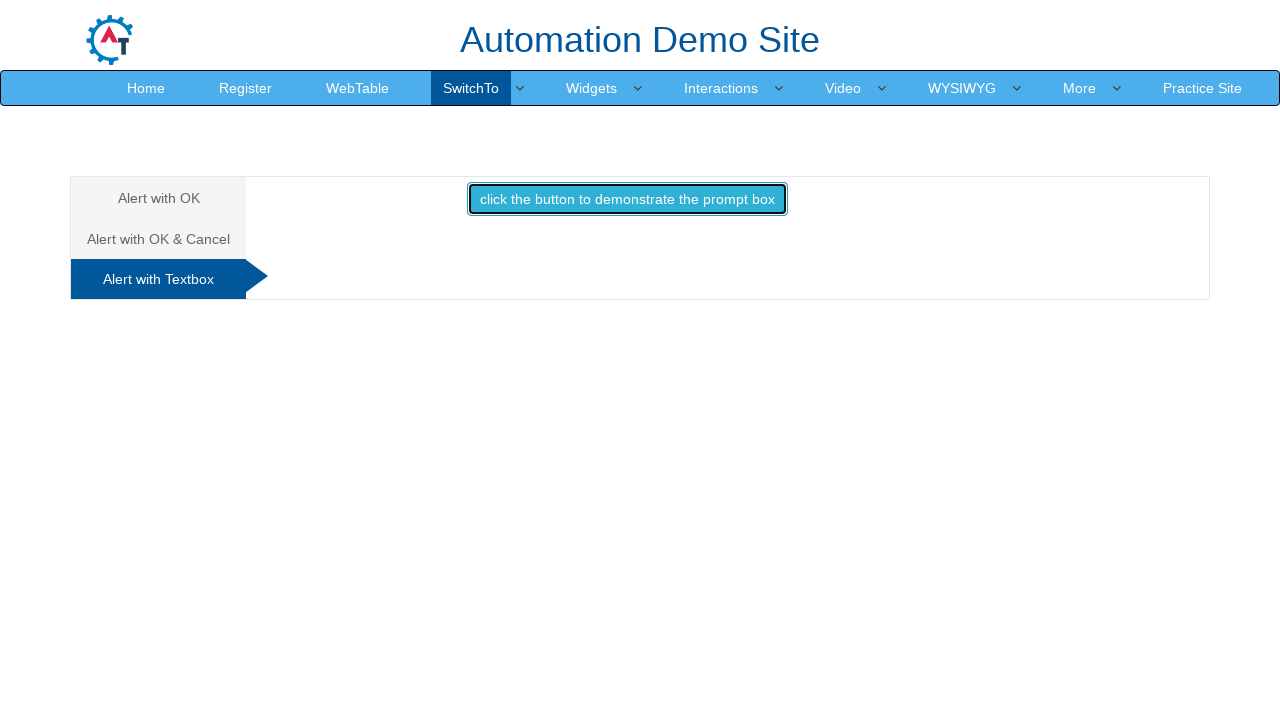

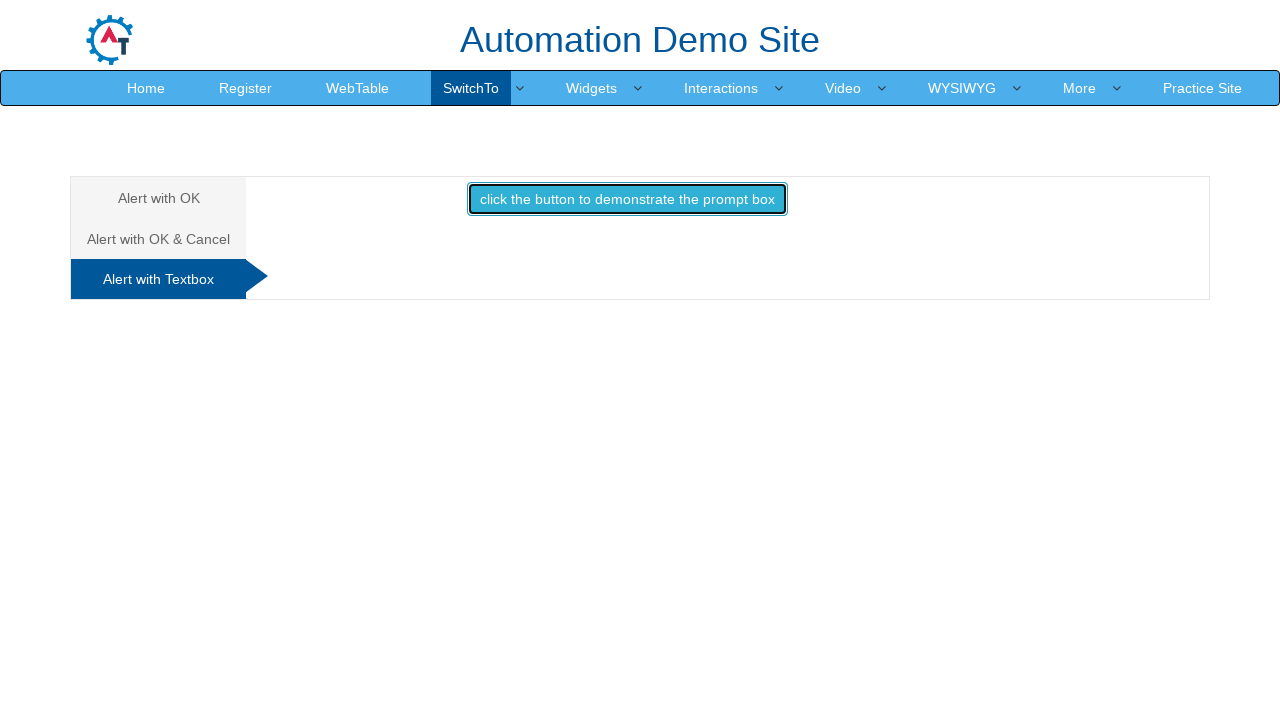